Navigates to a blog page and scrolls down by 1000 pixels to demonstrate scrolling functionality

Starting URL: https://omayo.blogspot.com/

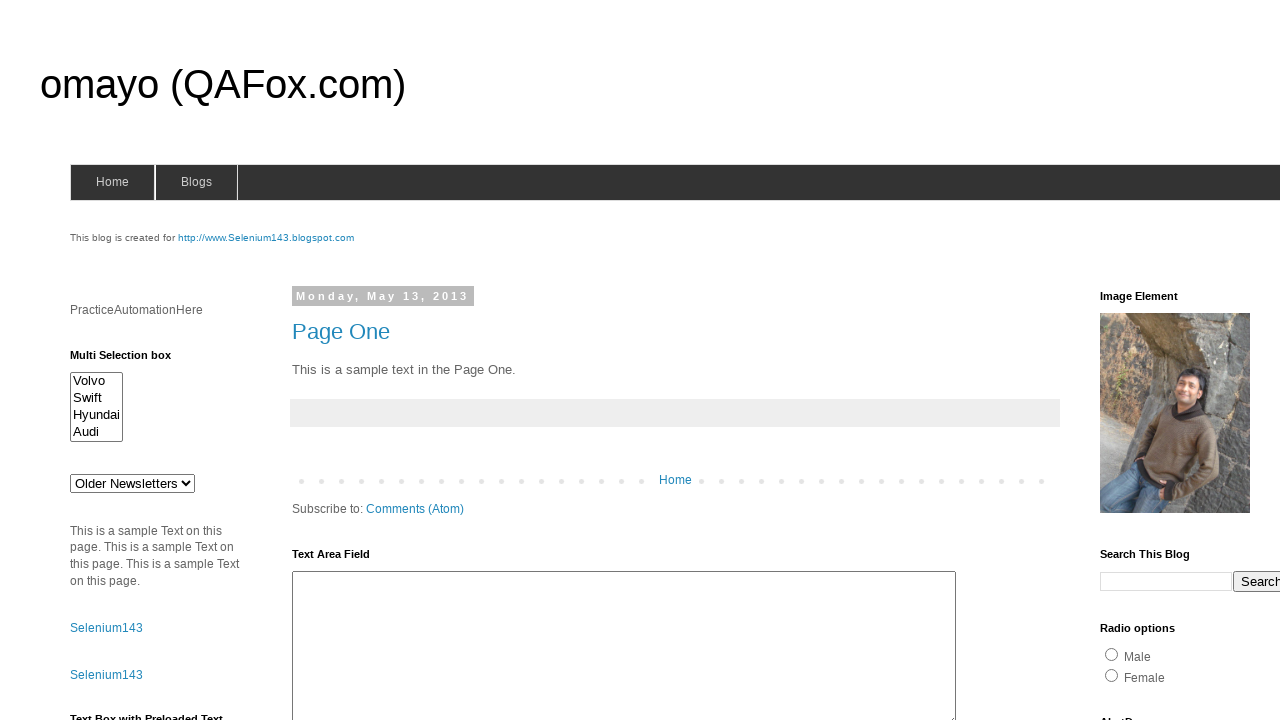

Navigated to https://omayo.blogspot.com/
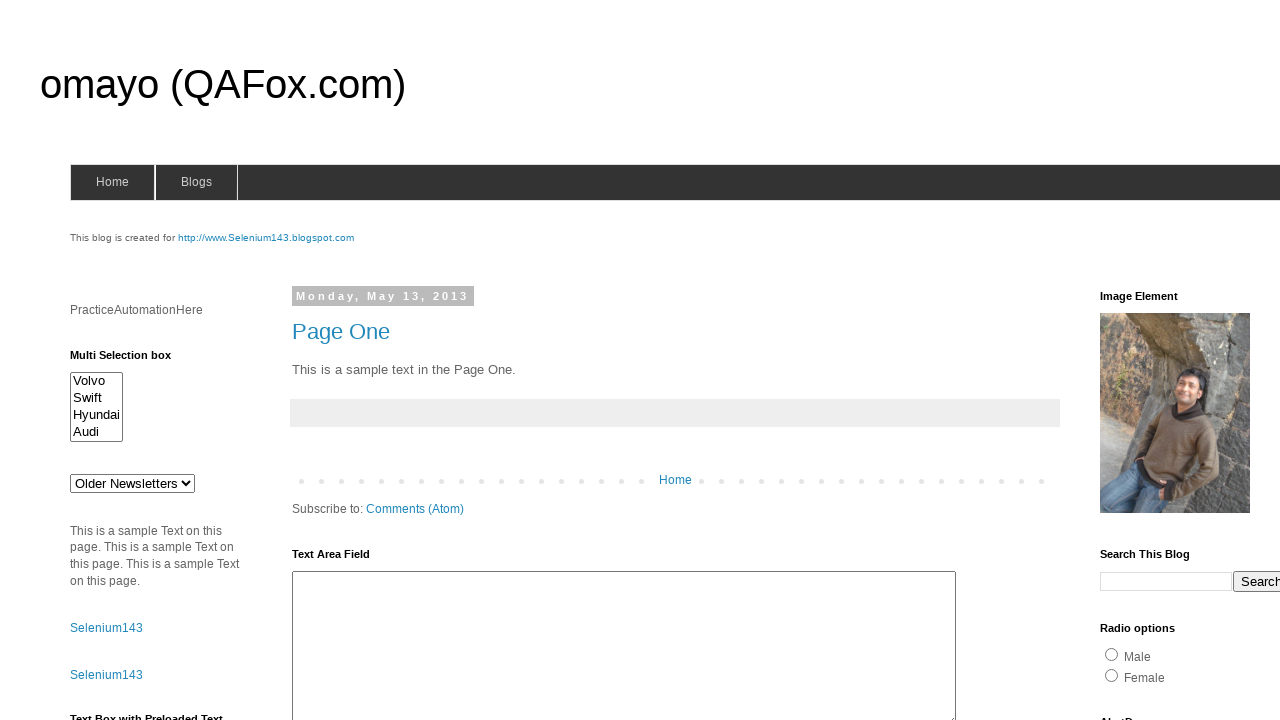

Scrolled down by 1000 pixels
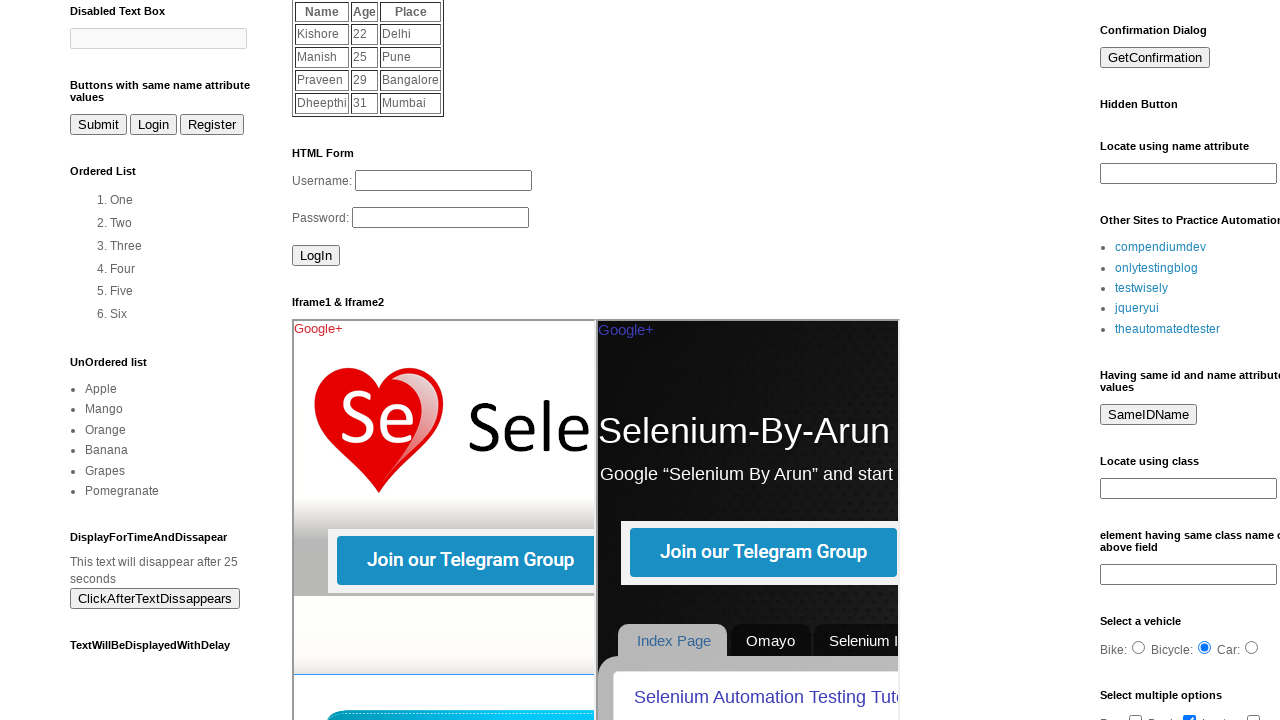

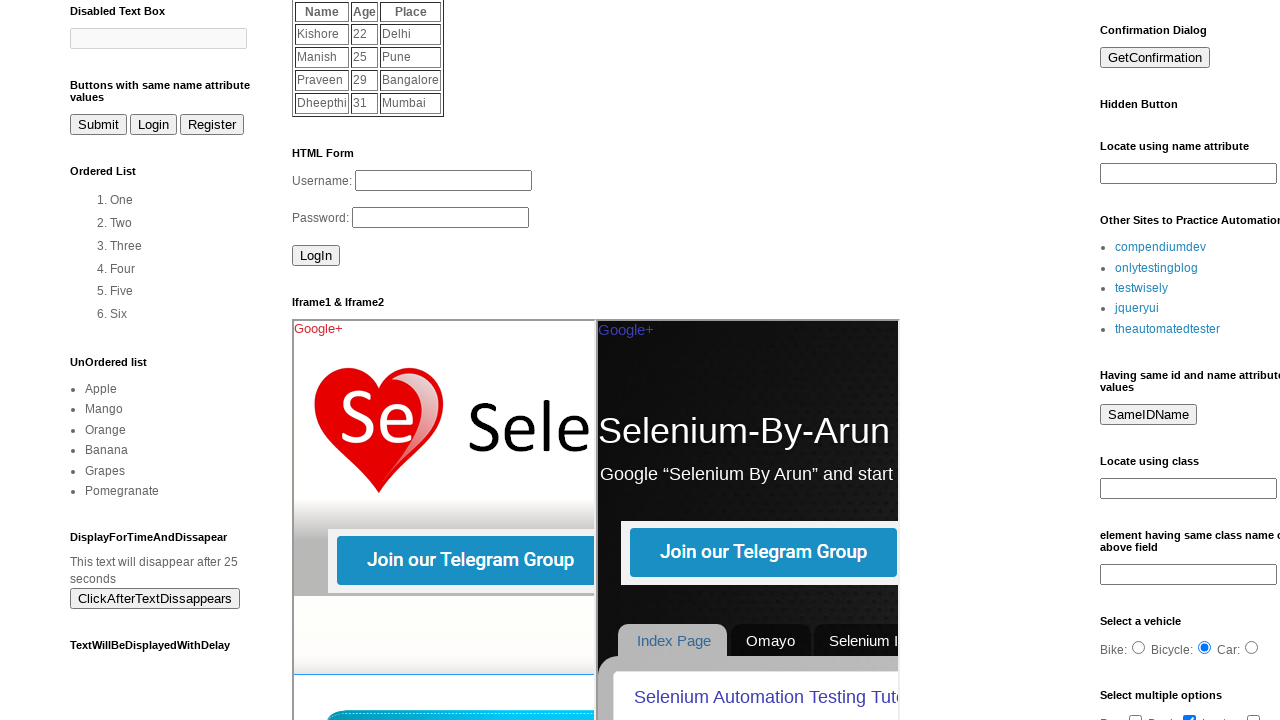